Navigates to Python 2.7.12 download page and clicks on the Windows x86-64 MSI installer download link to verify the download link is functional.

Starting URL: https://www.python.org/downloads/release/python-2712/

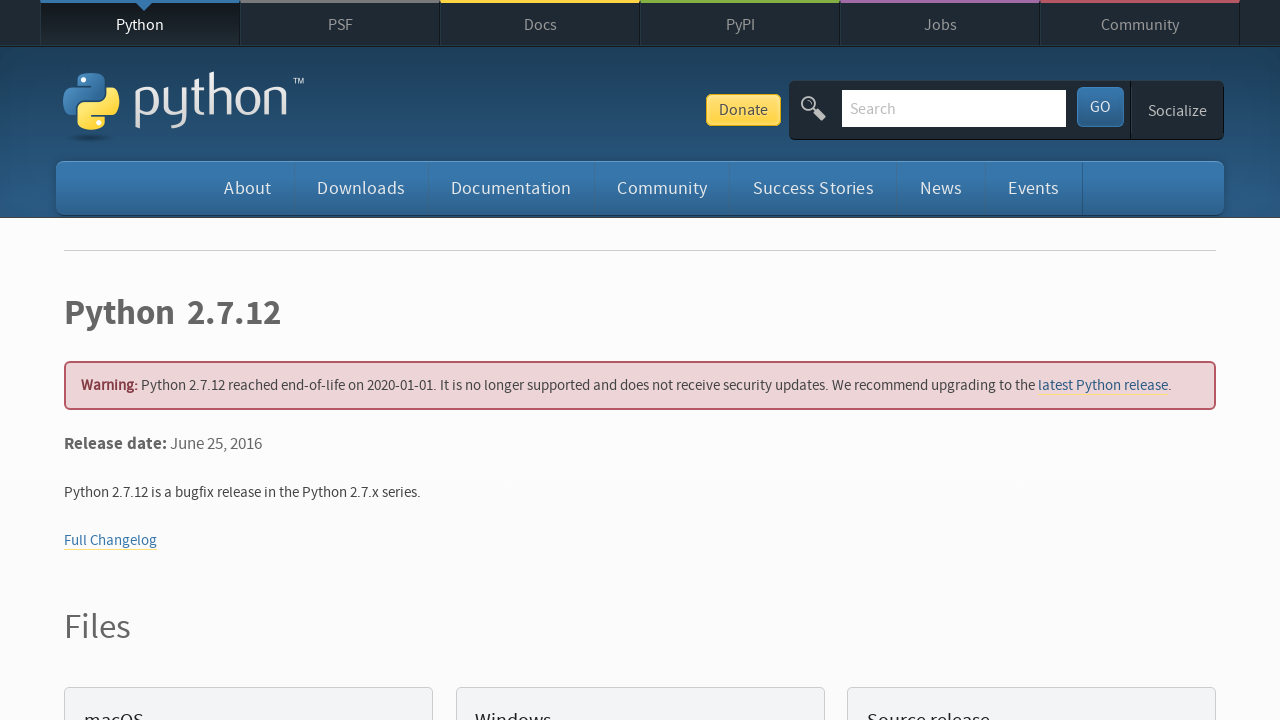

Navigated to Python 2.7.12 download page
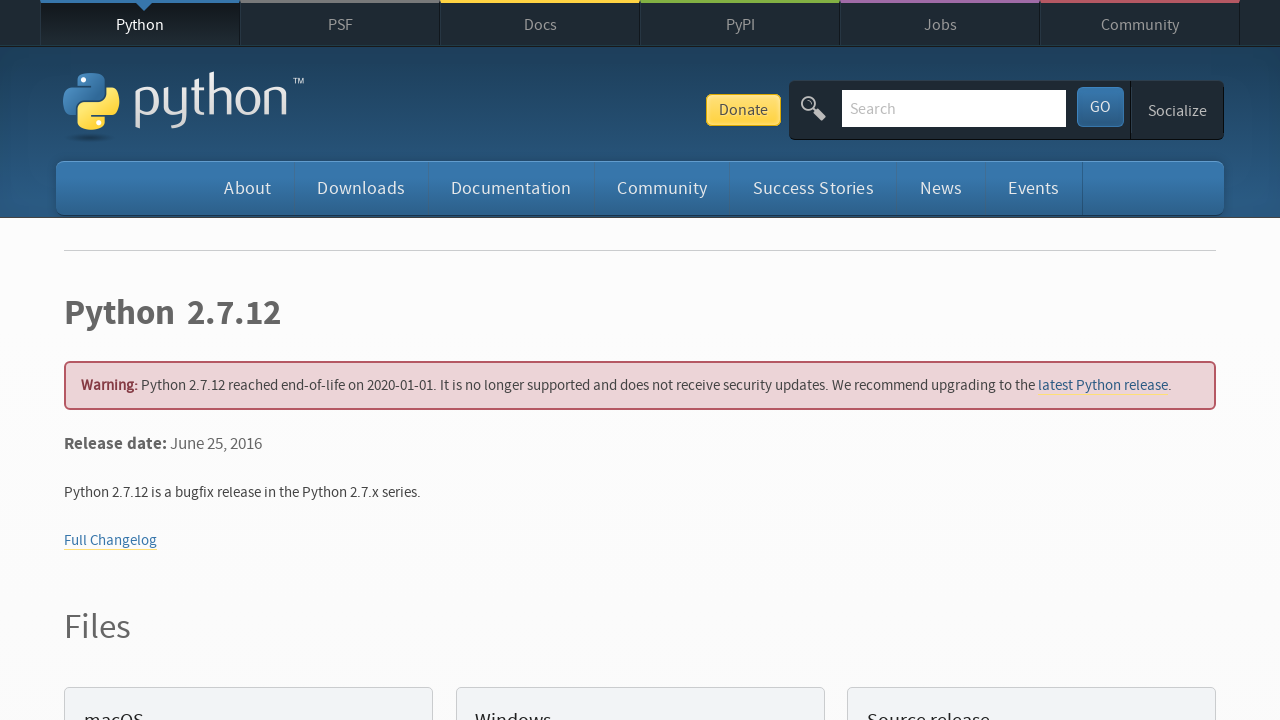

Clicked on Windows x86-64 MSI installer download link at (162, 360) on a:has-text('Windows x86-64 MSI installer')
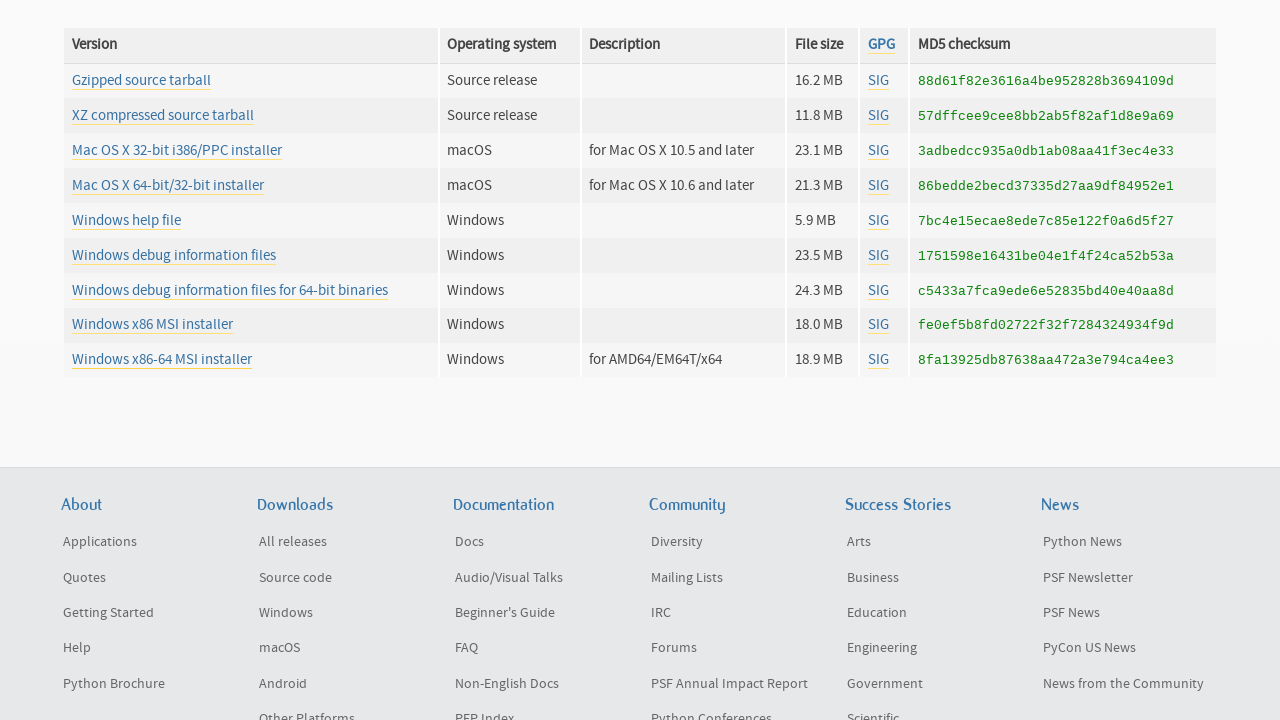

Waited 2 seconds for download to initiate
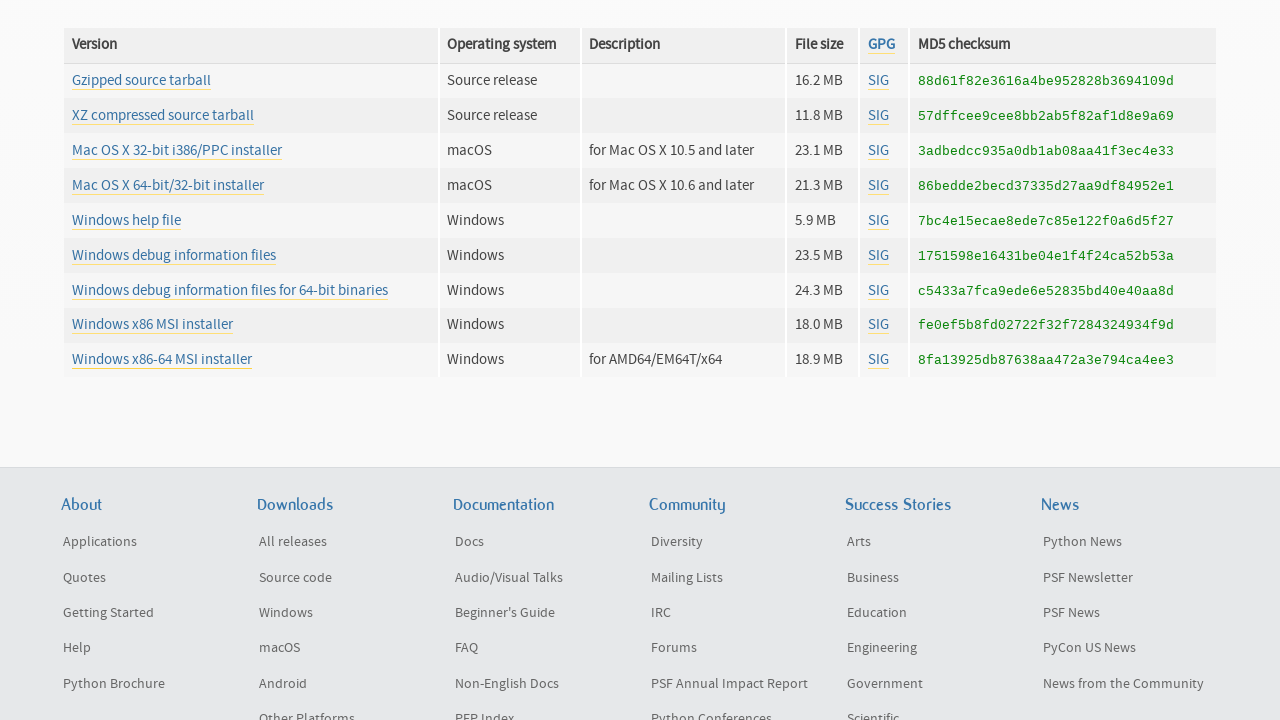

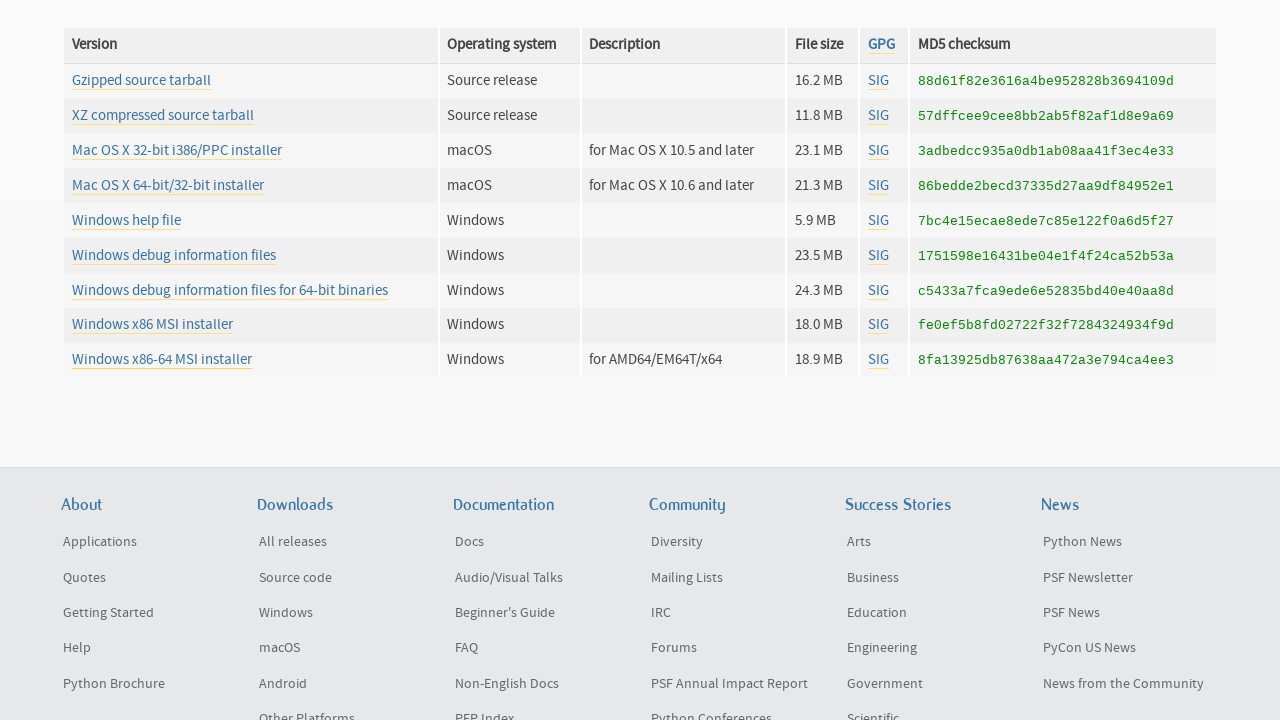